Tests a grocery shopping interface by searching for products containing "ca", verifying the product count, adding items to cart by clicking buttons, iterating through products to find and add "Cashews", and verifying the brand logo text displays "GREENKART".

Starting URL: https://rahulshettyacademy.com/seleniumPractise/#/

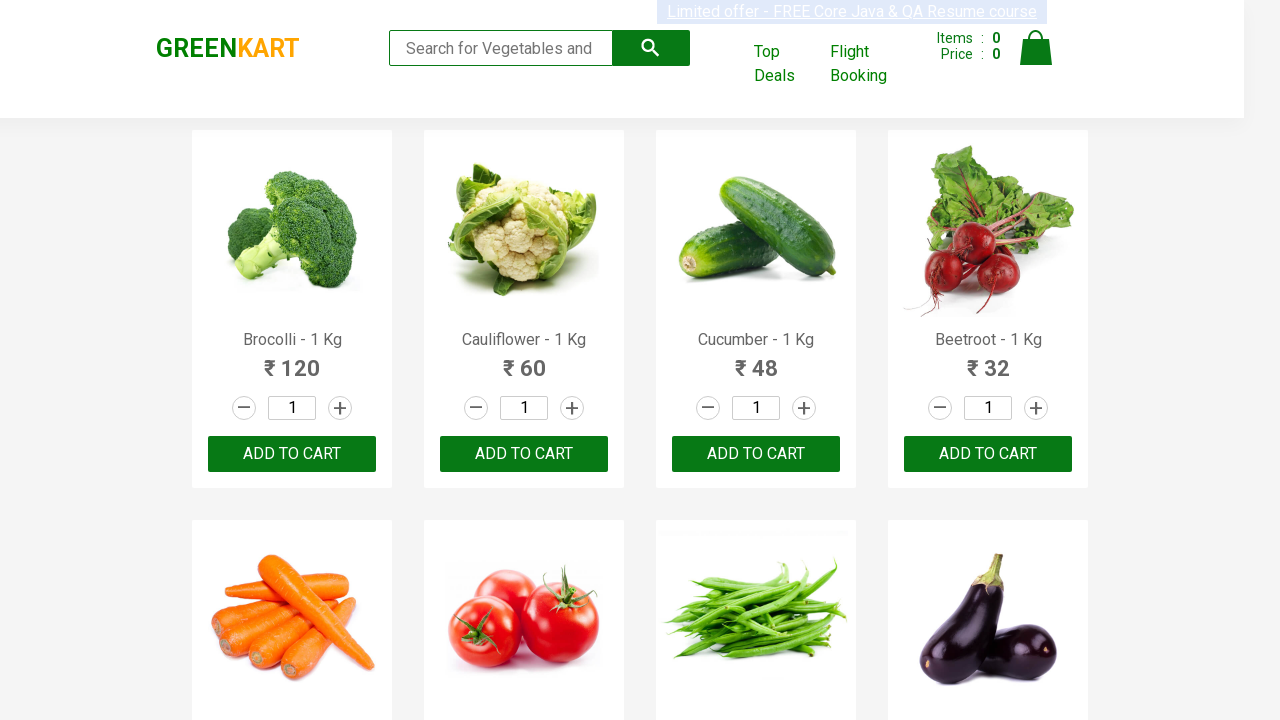

Filled search box with 'ca' to filter products on .search-keyword
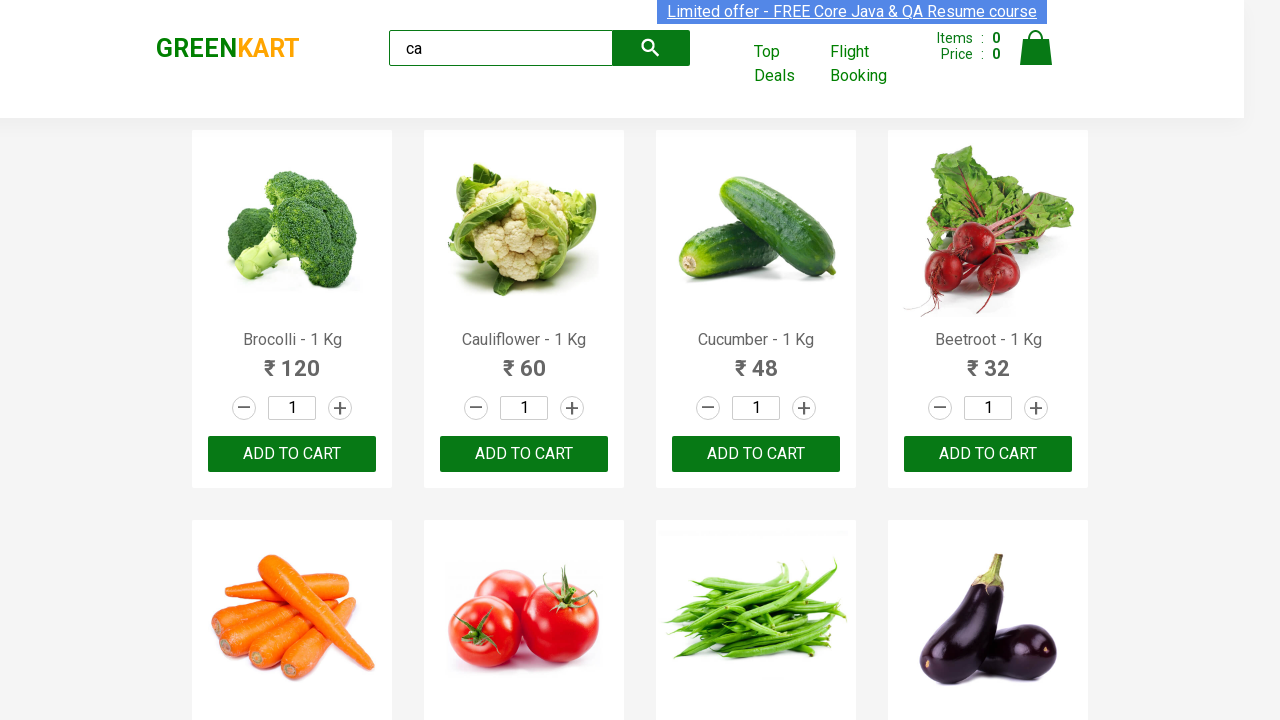

Waited 2 seconds for search results to load
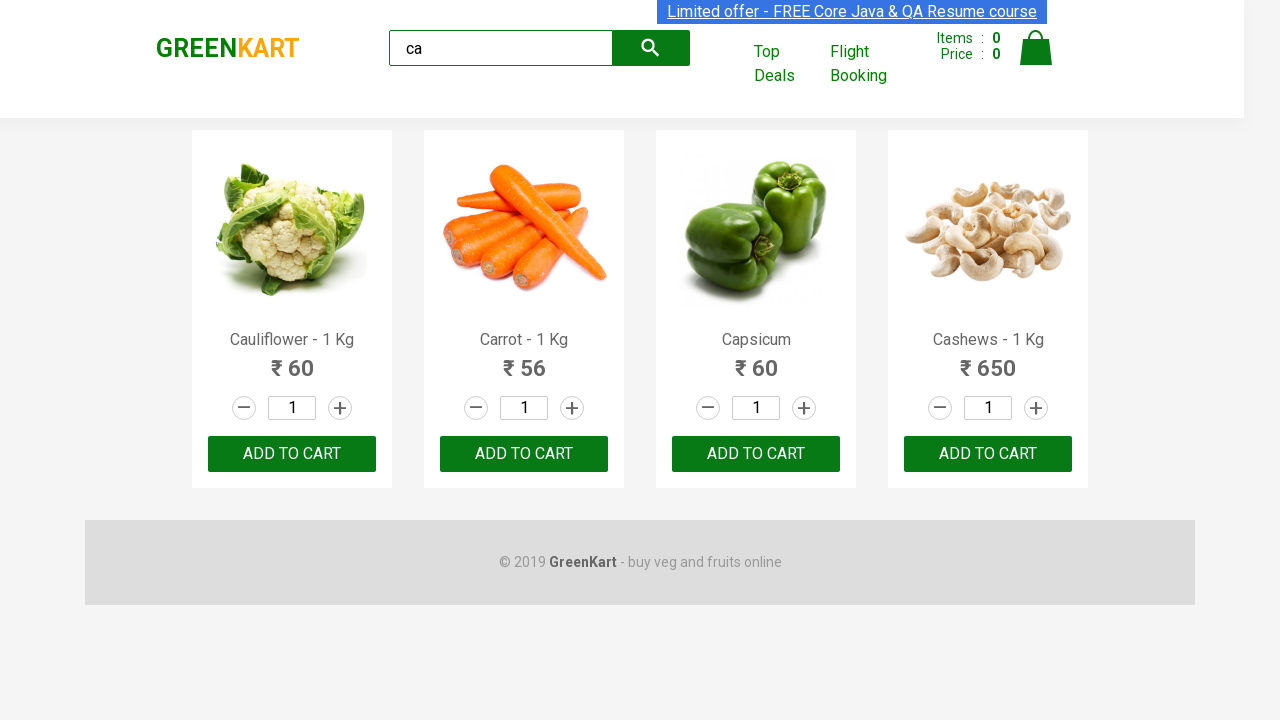

Verified products are displayed on page
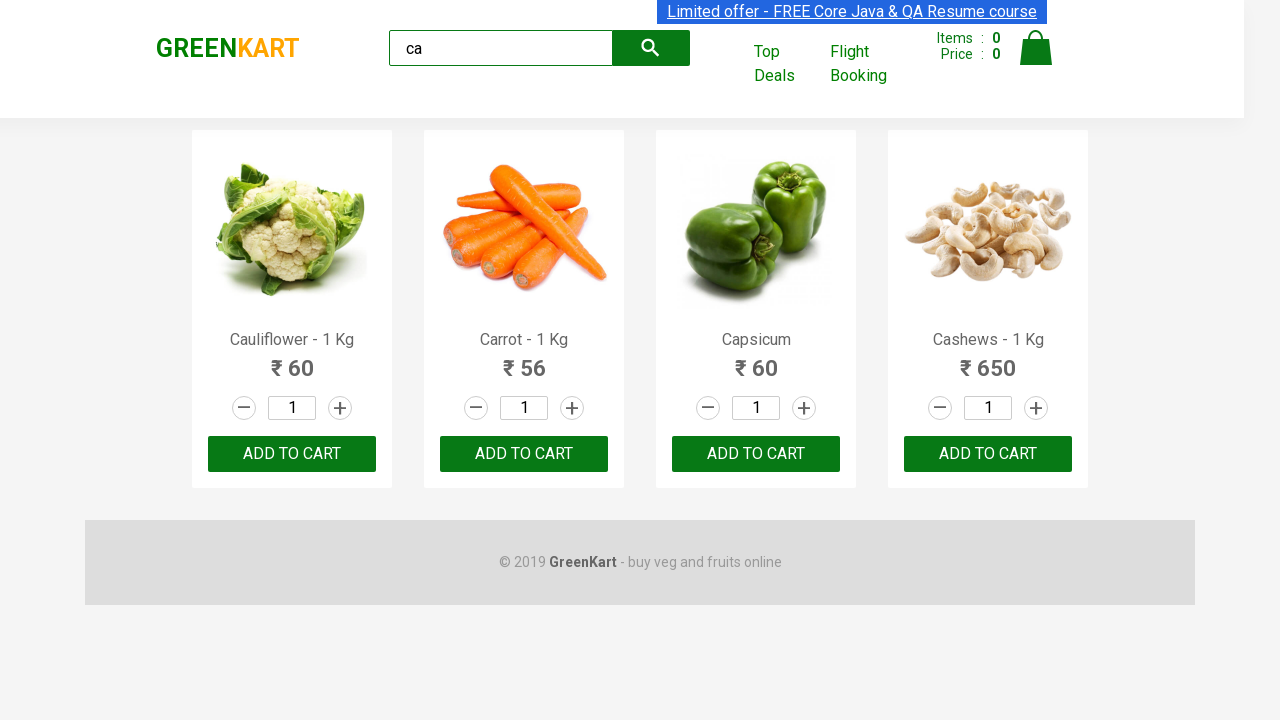

Clicked 'Add to Cart' button for the 3rd product at (756, 454) on :nth-child(3) > .product-action > button
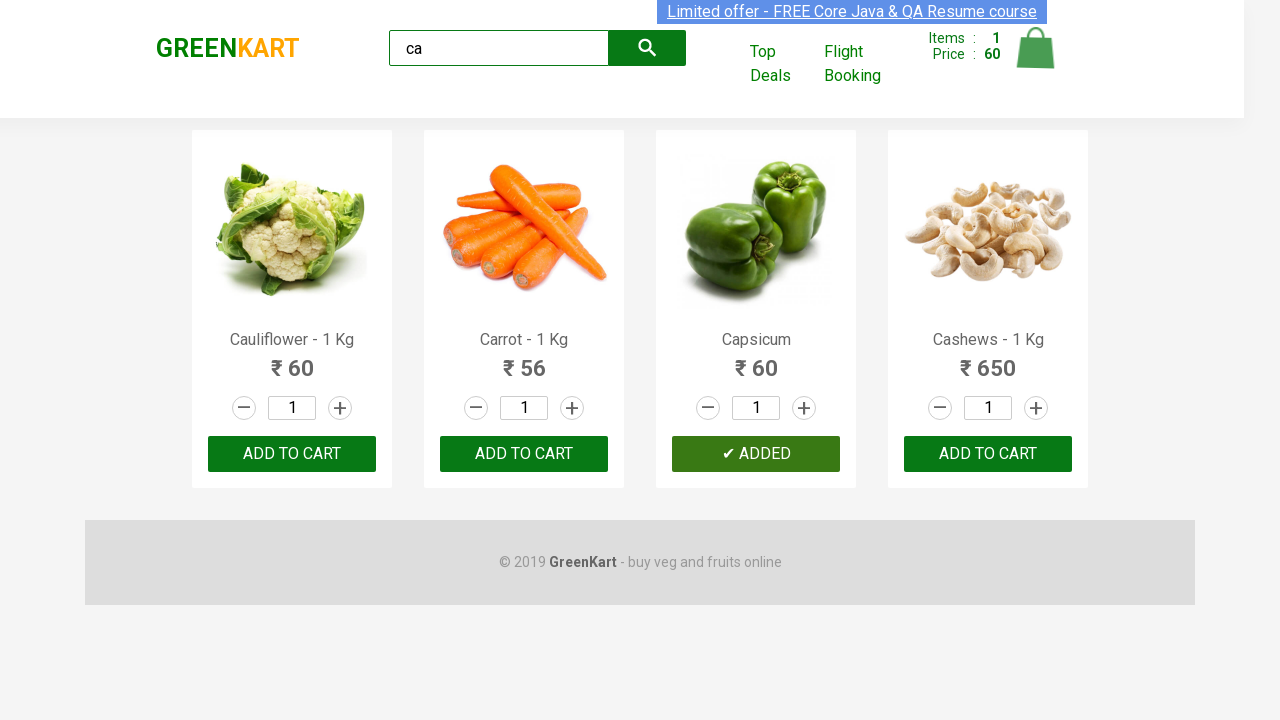

Located all products, found 4 items
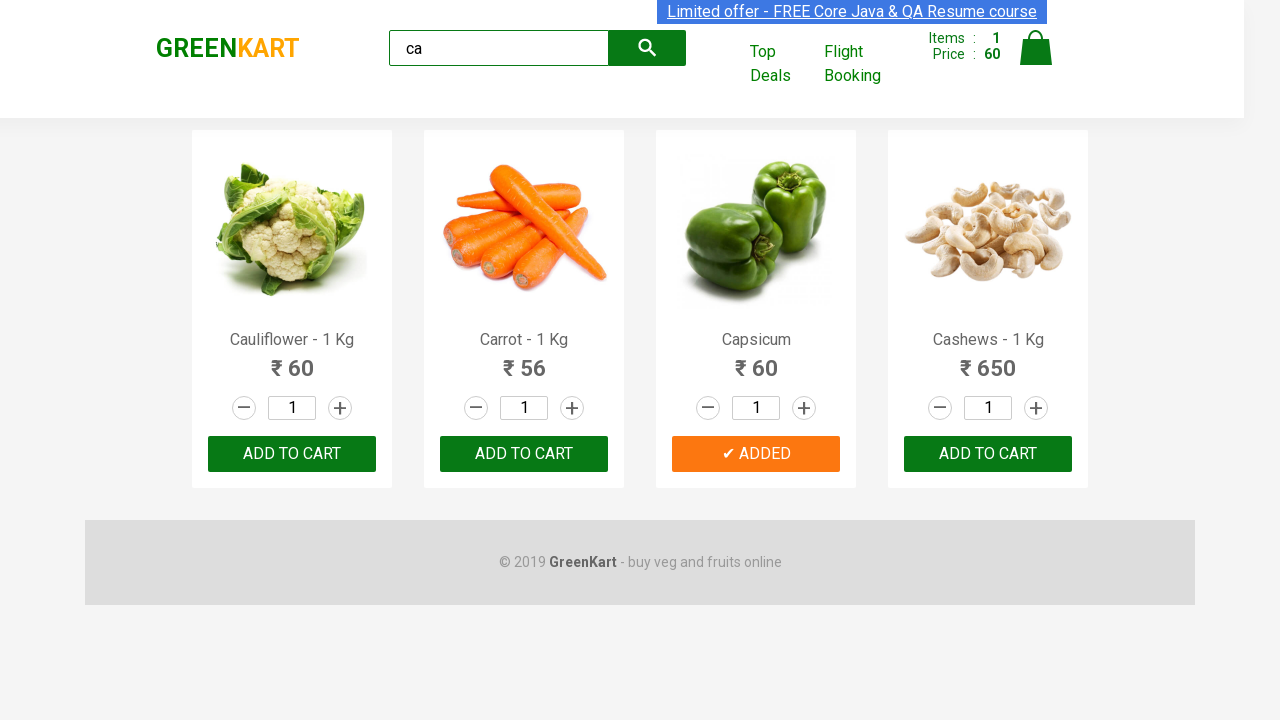

Retrieved product name: 'Cauliflower - 1 Kg'
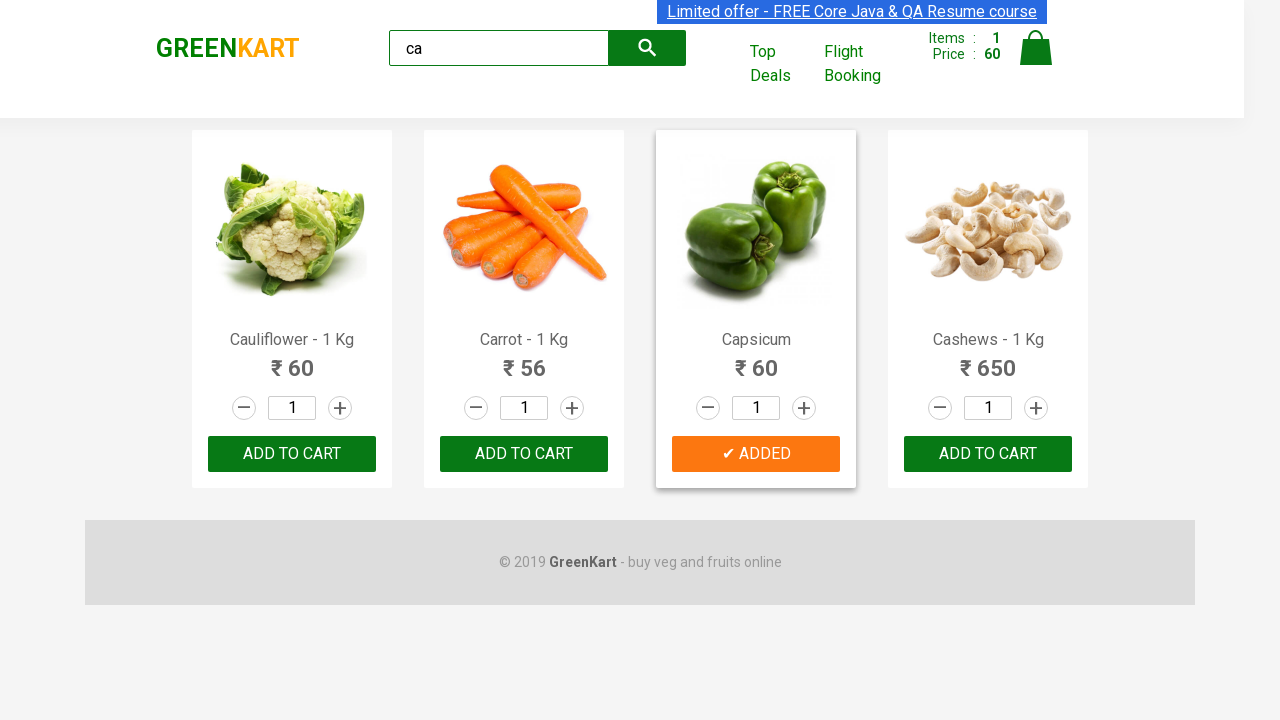

Retrieved product name: 'Carrot - 1 Kg'
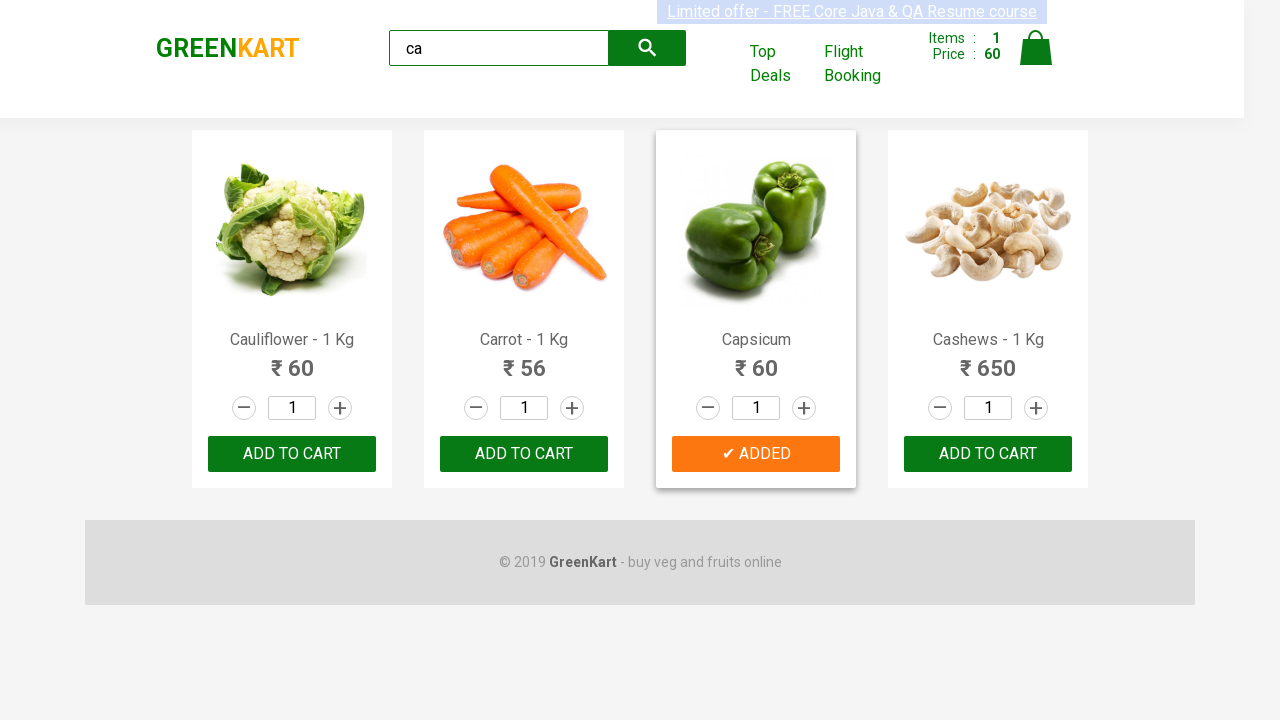

Retrieved product name: 'Capsicum'
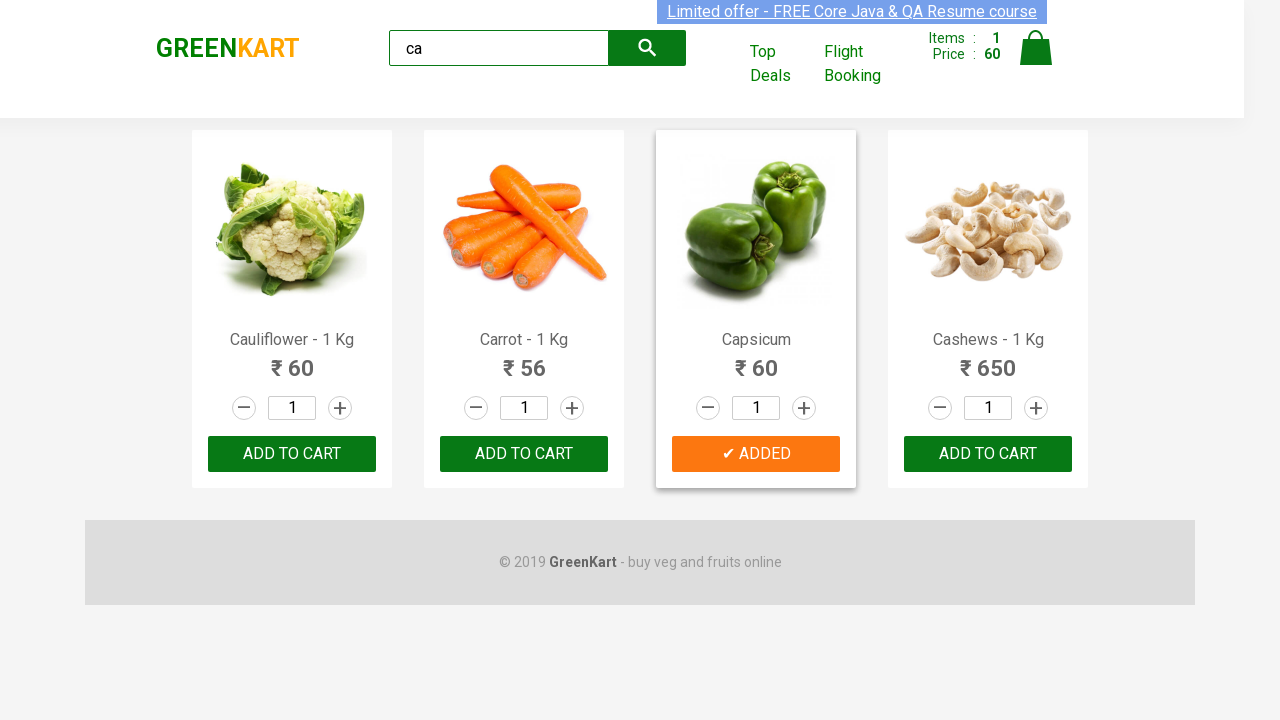

Retrieved product name: 'Cashews - 1 Kg'
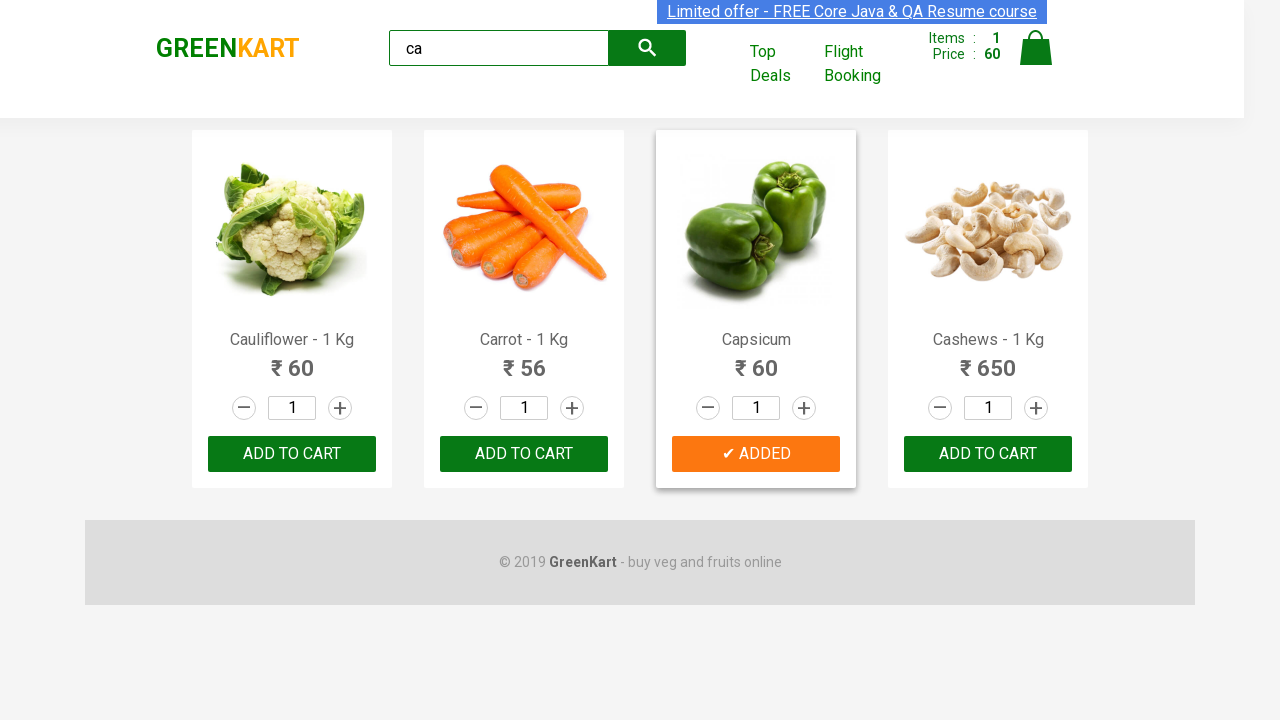

Found and clicked 'Add to Cart' for Cashews product at (988, 454) on .products .product >> nth=3 >> button
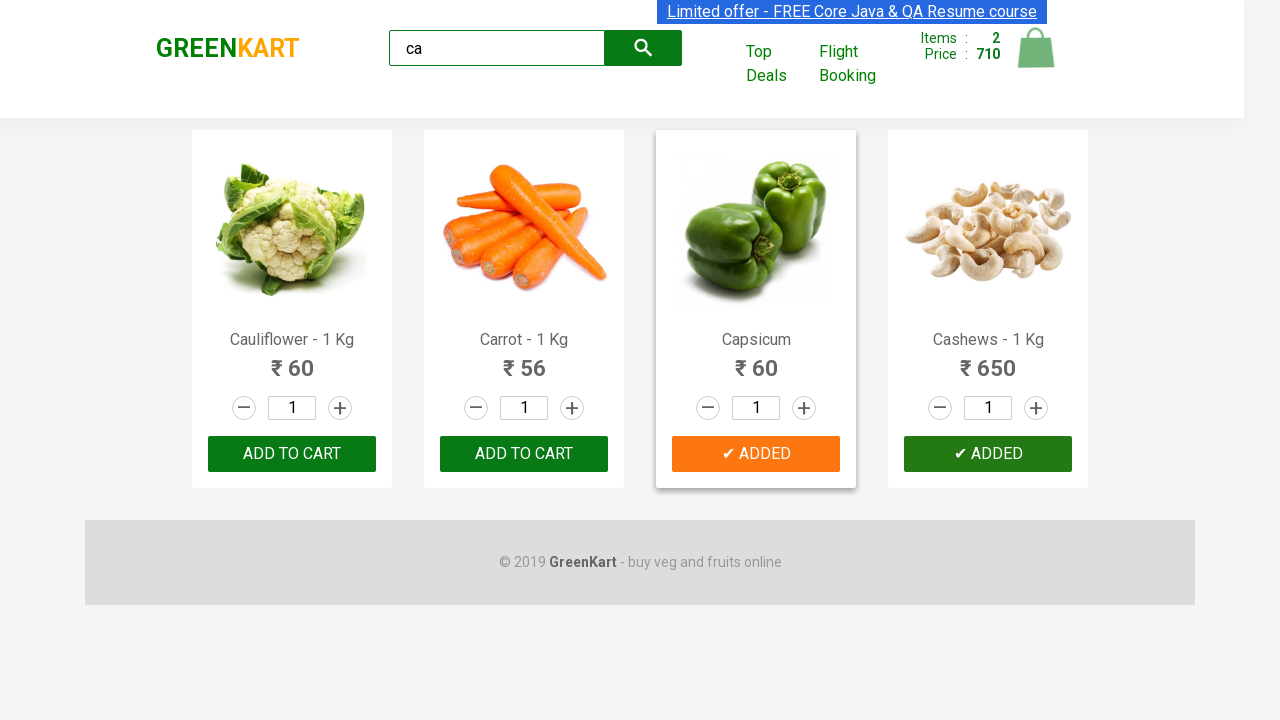

Brand logo element is ready
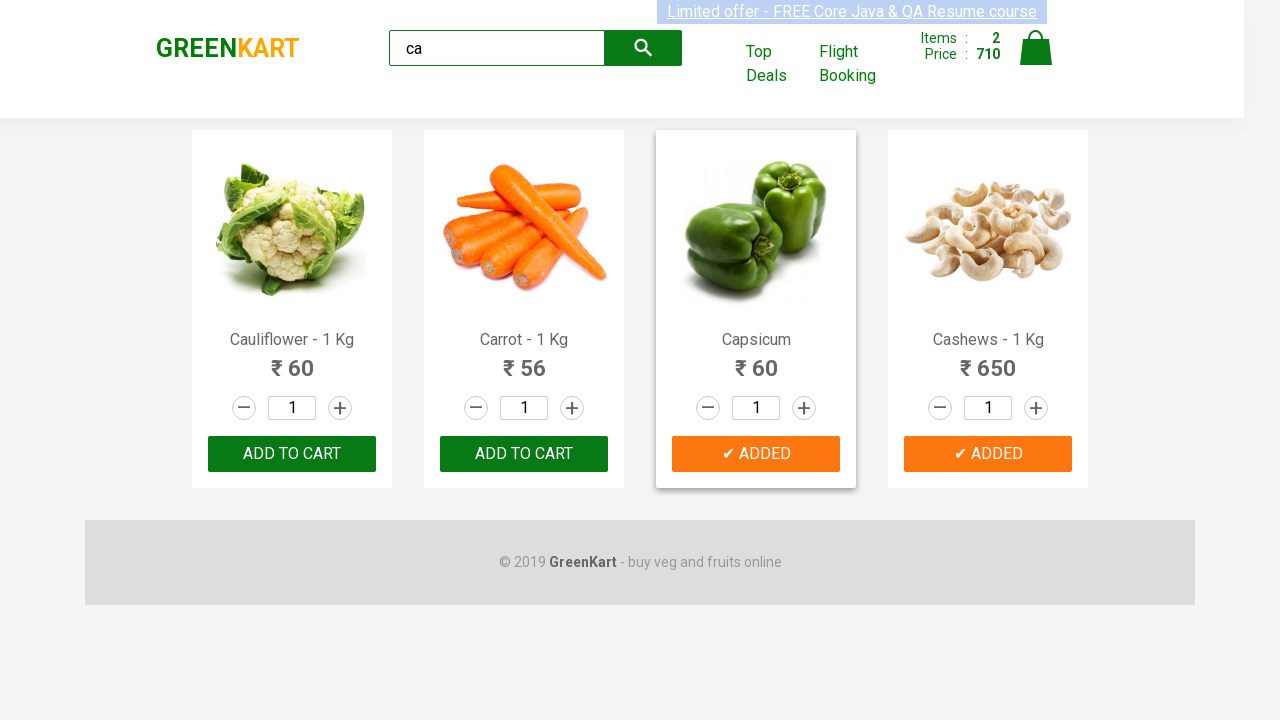

Verified brand logo text displays 'GREENKART'
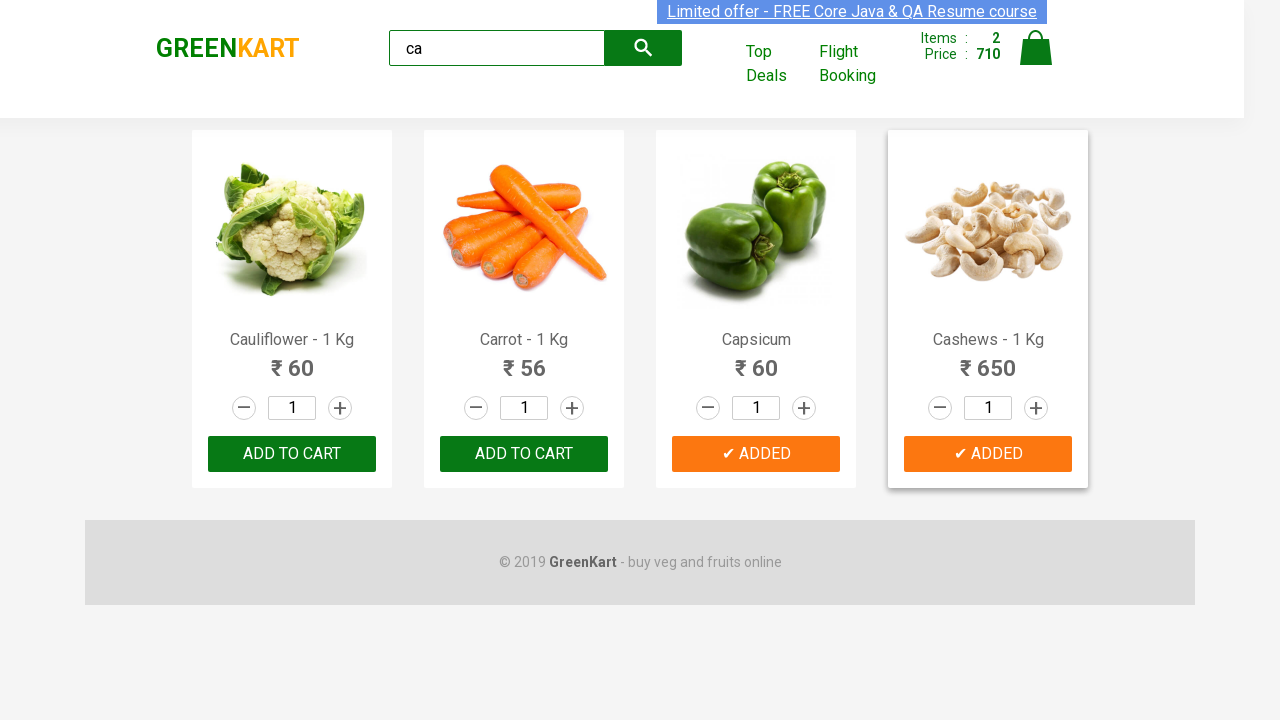

Logged brand text for debugging: GREENKART
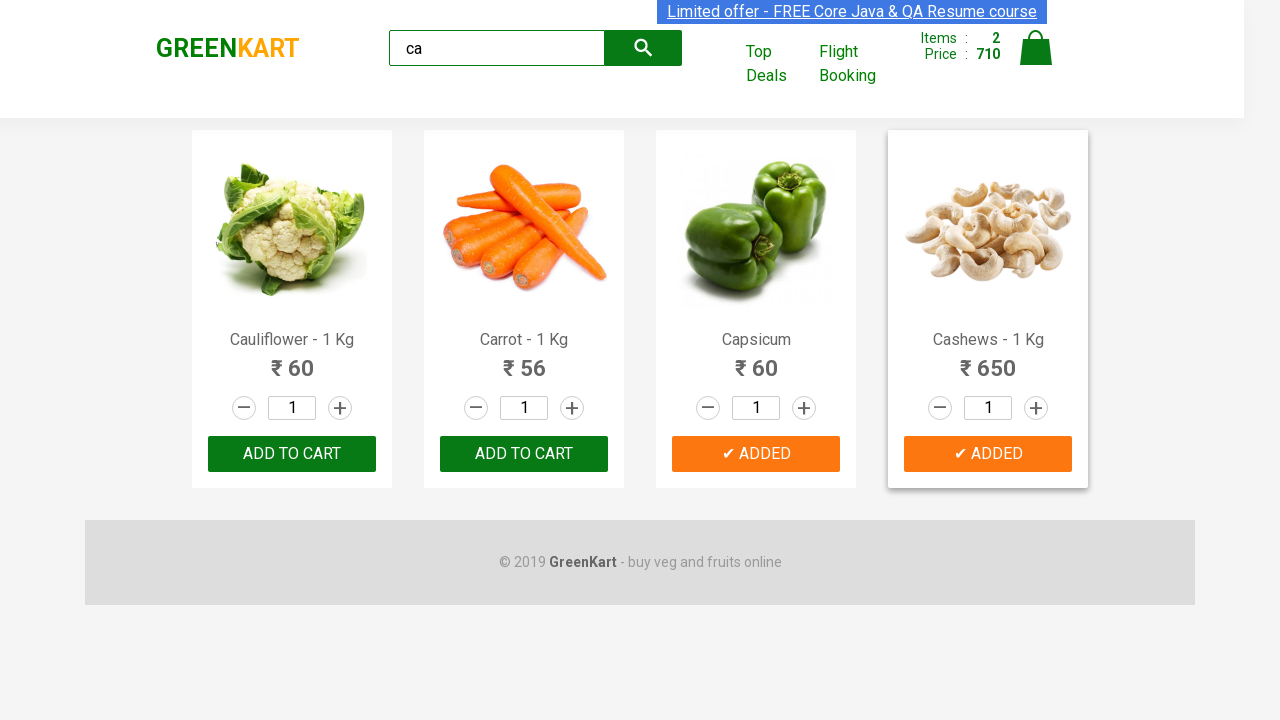

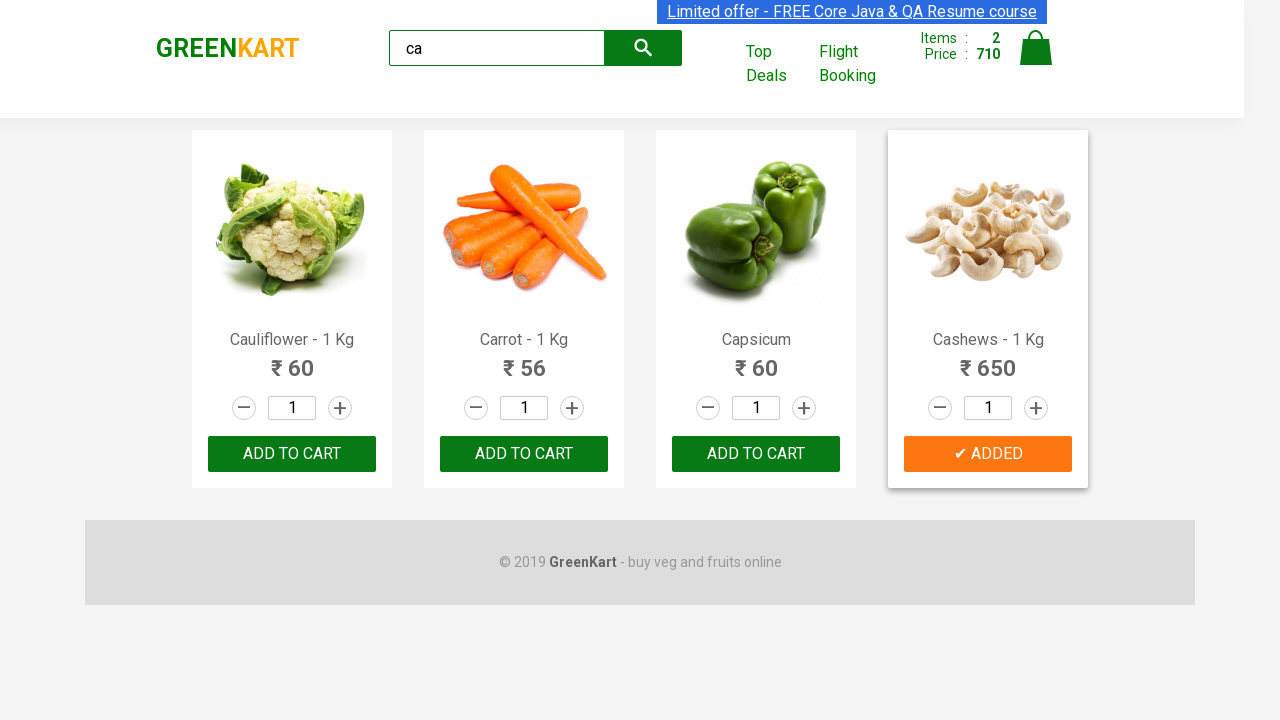